Navigates to a table page and counts the number of table header columns

Starting URL: https://www.leafground.com/table.xhtml

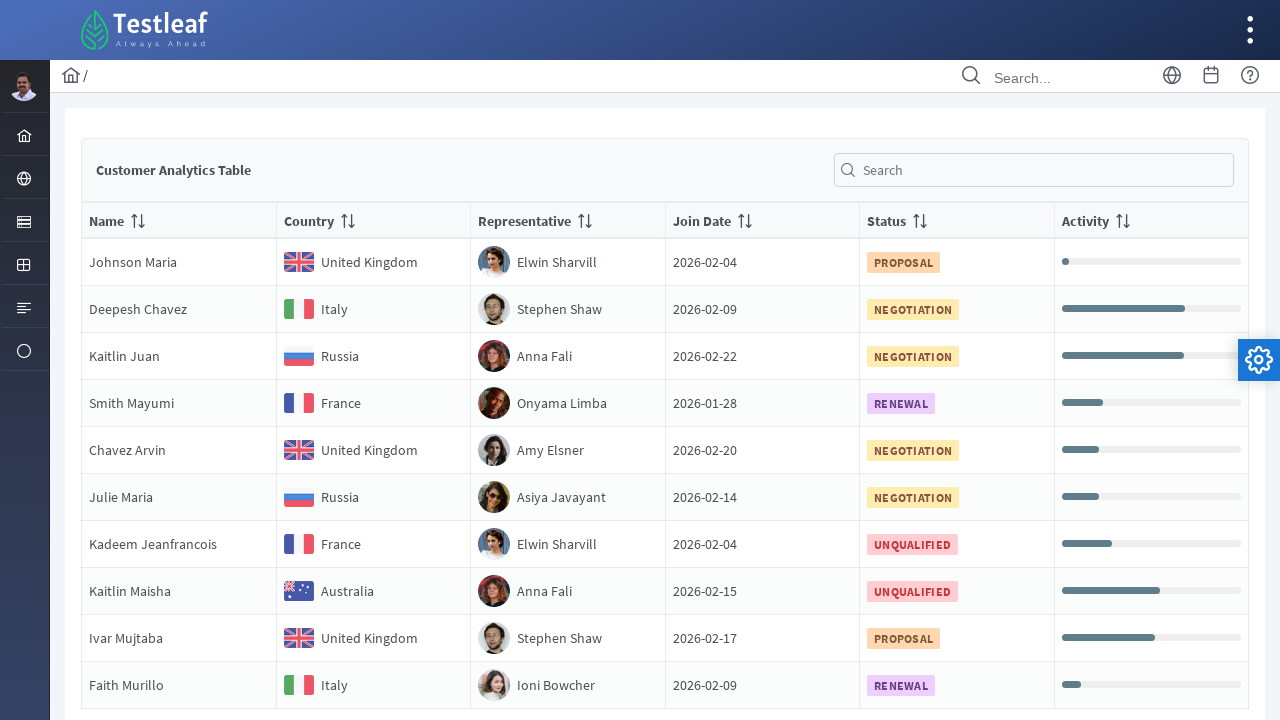

Navigated to table page at https://www.leafground.com/table.xhtml
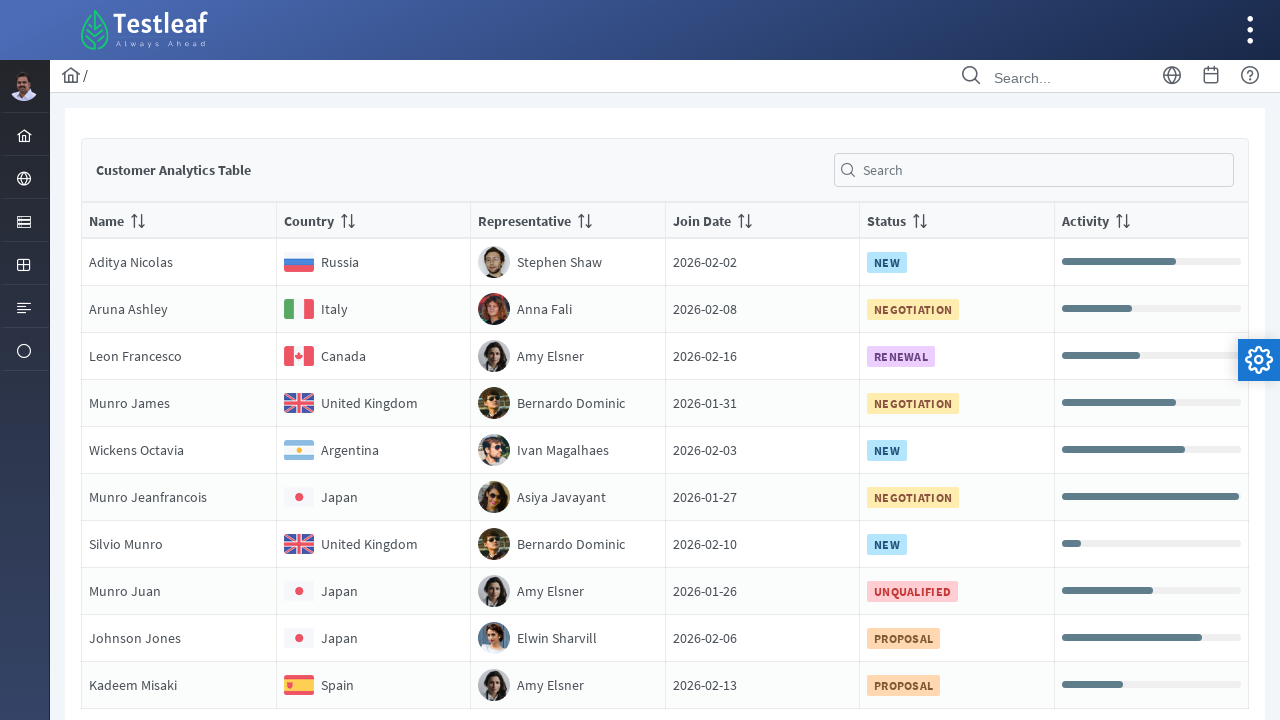

Table header elements loaded and became visible
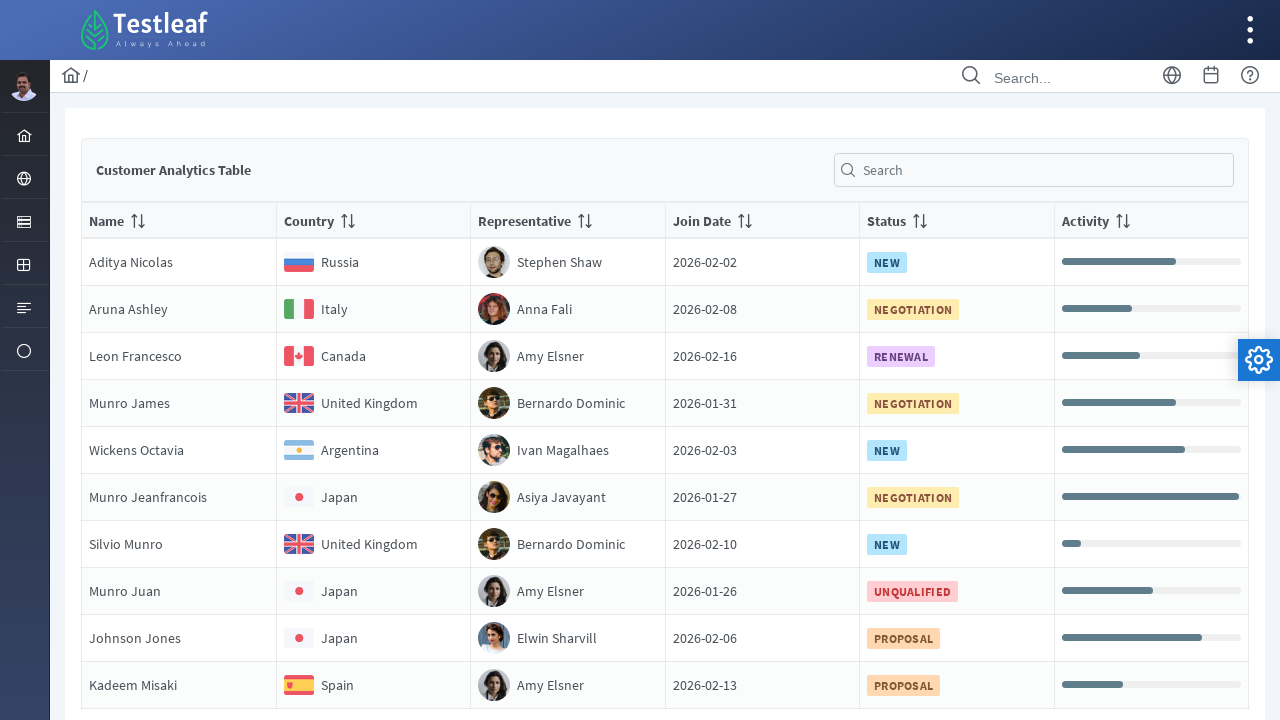

Retrieved all table header column elements
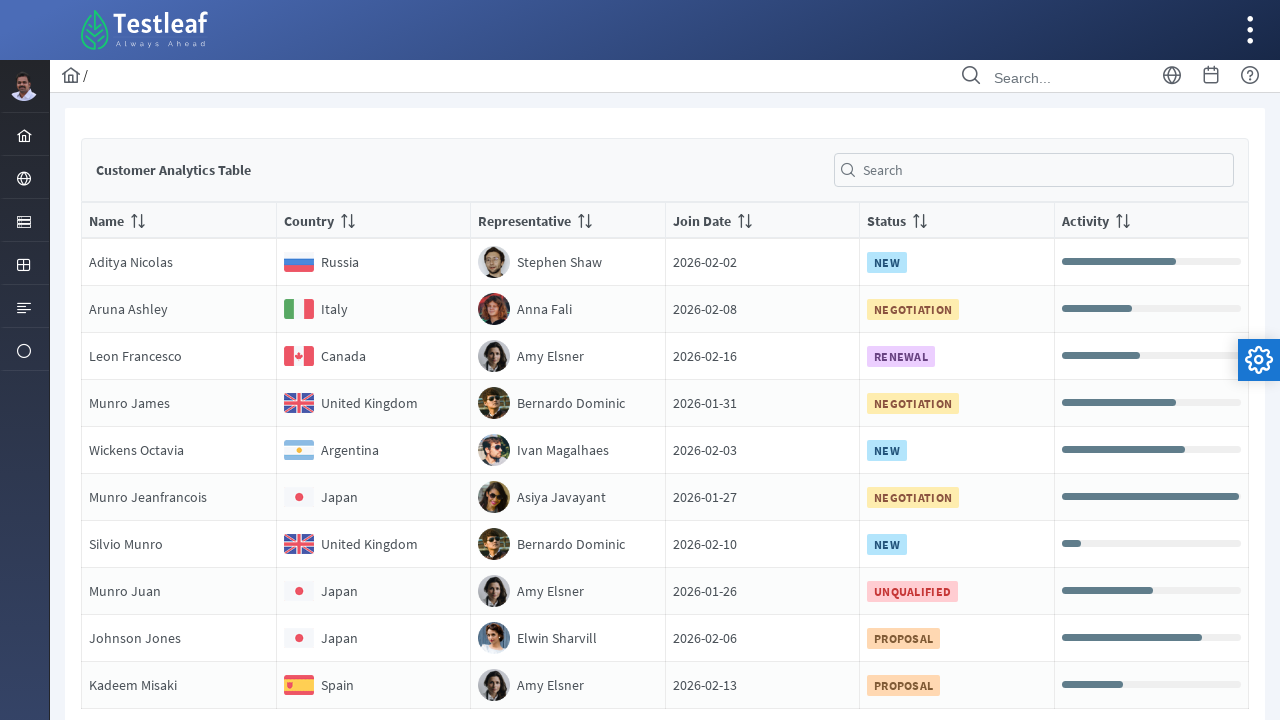

Counted table header columns: 12 columns found
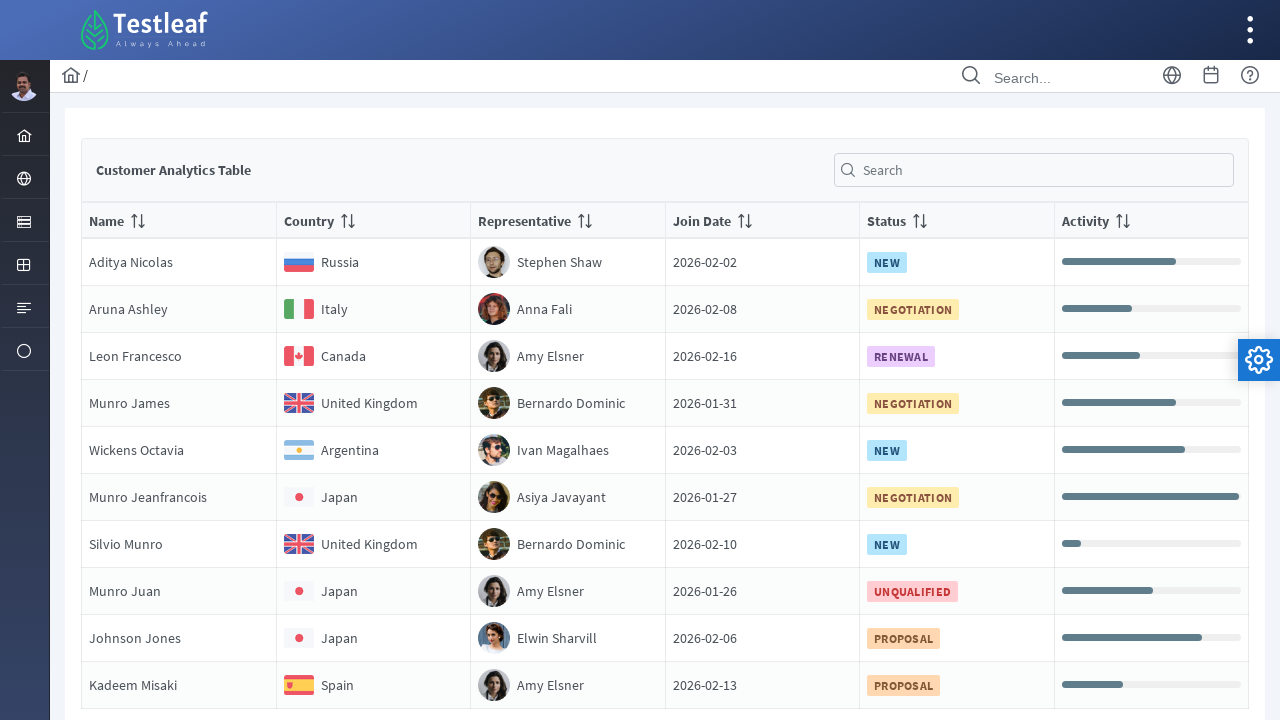

Printed column count result: 12
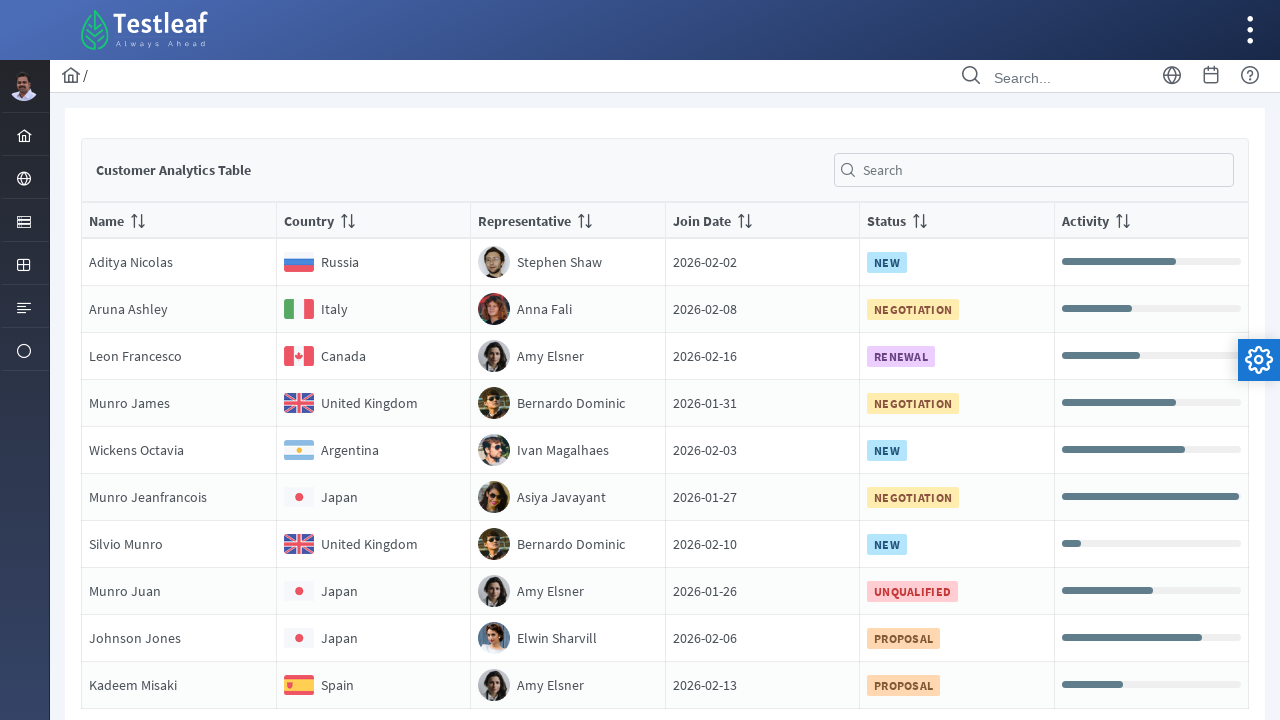

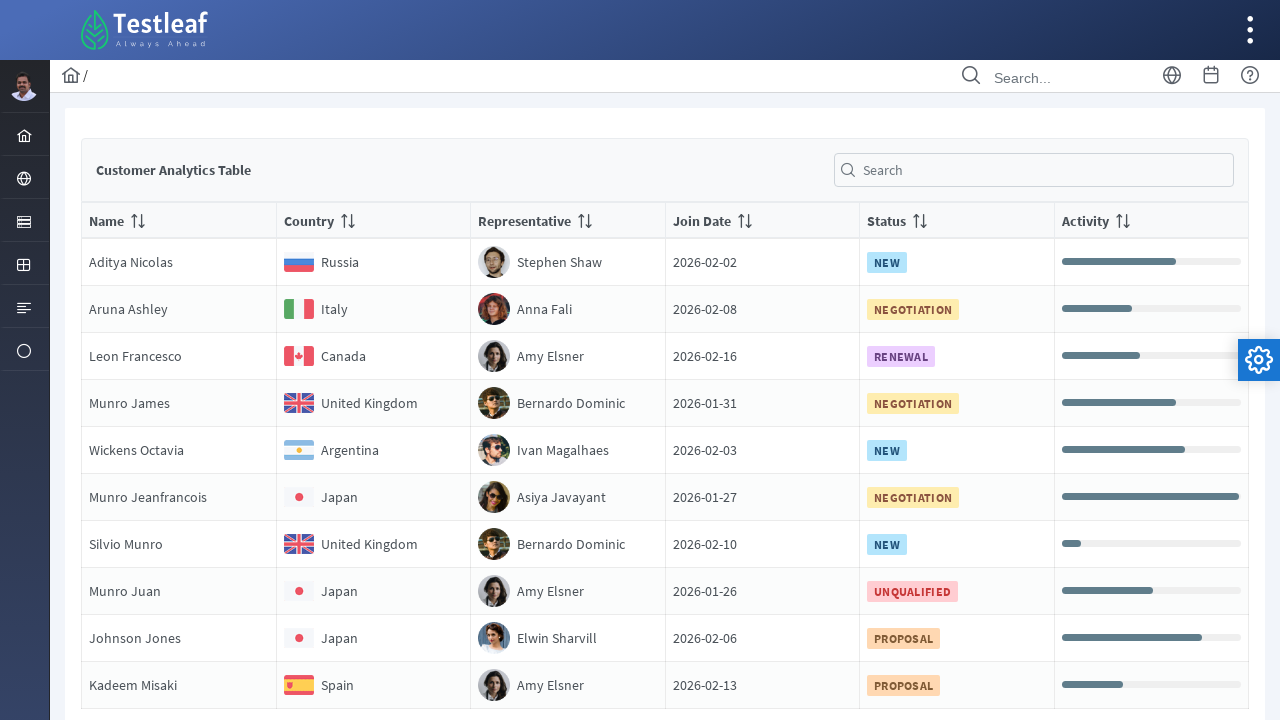